Tests the practice form submission on DemoQA by filling in first name, last name, email, selecting gender, entering phone number, and submitting the form to verify successful submission.

Starting URL: https://demoqa.com/automation-practice-form

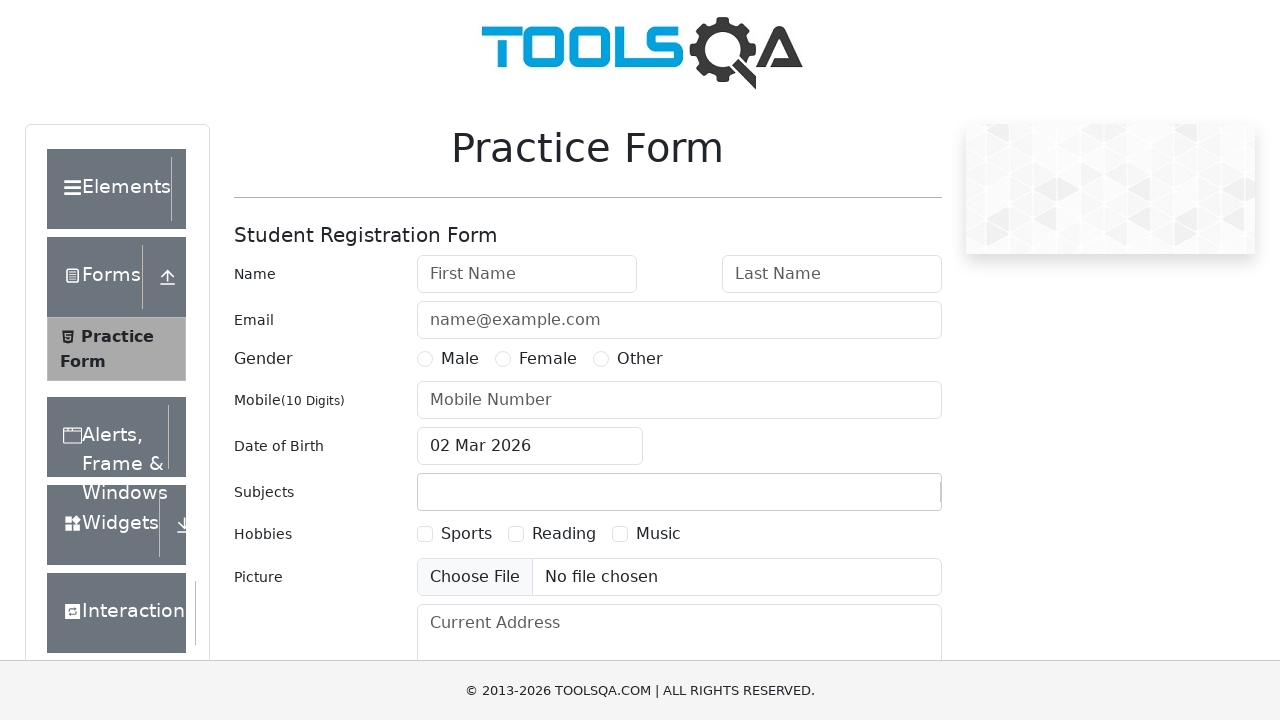

Filled first name field with 'Elif' on #firstName
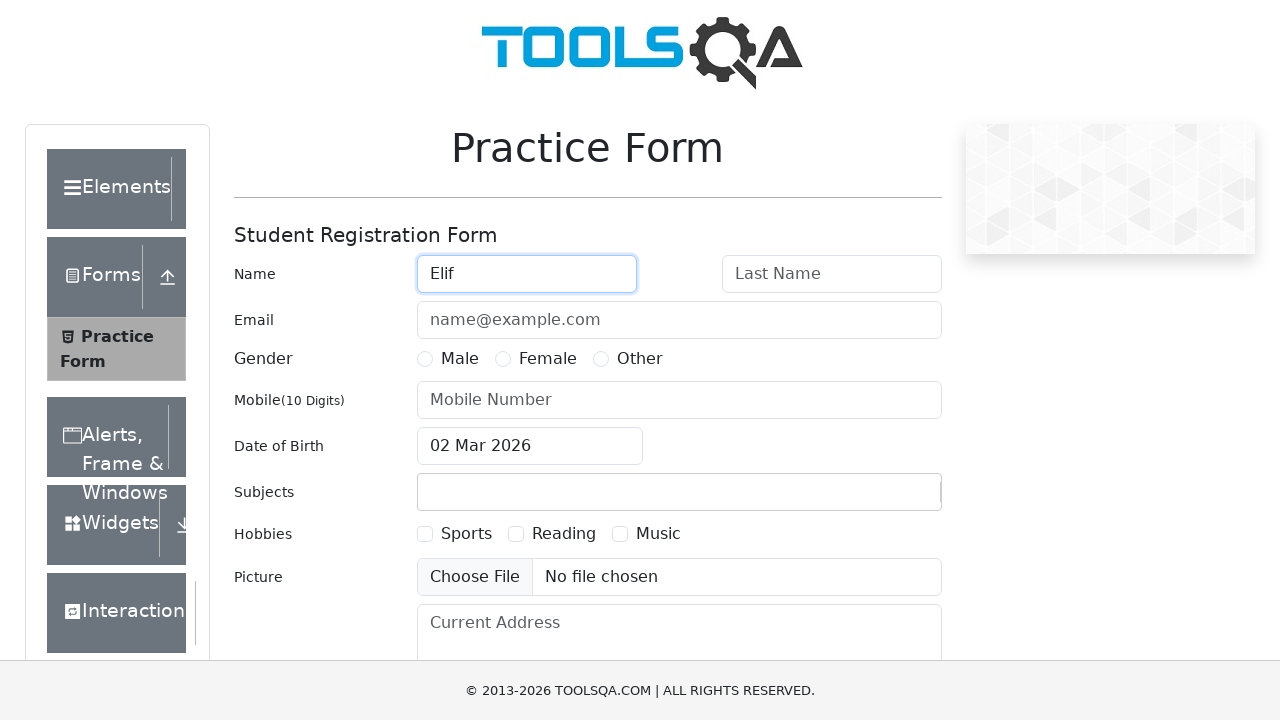

Filled last name field with 'Çetin' on #lastName
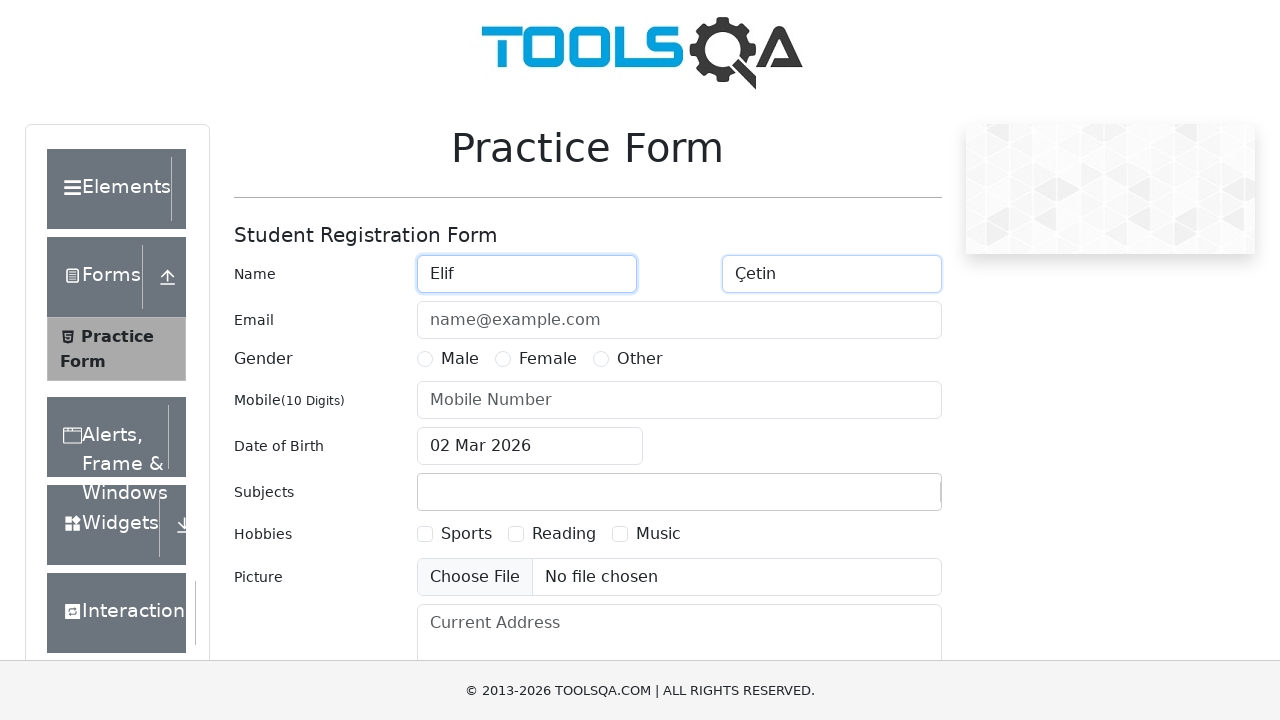

Filled email field with 'elif.cetin@example.com' on #userEmail
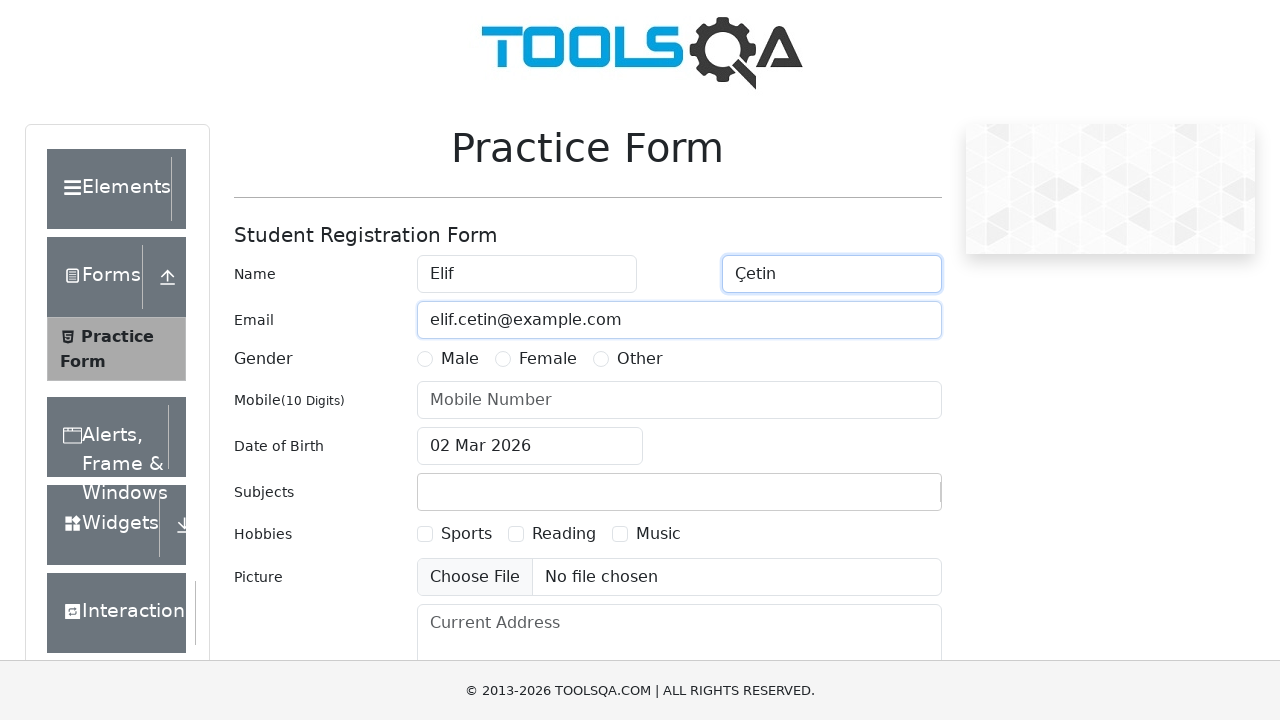

Selected Female gender option at (548, 359) on label[for='gender-radio-2']
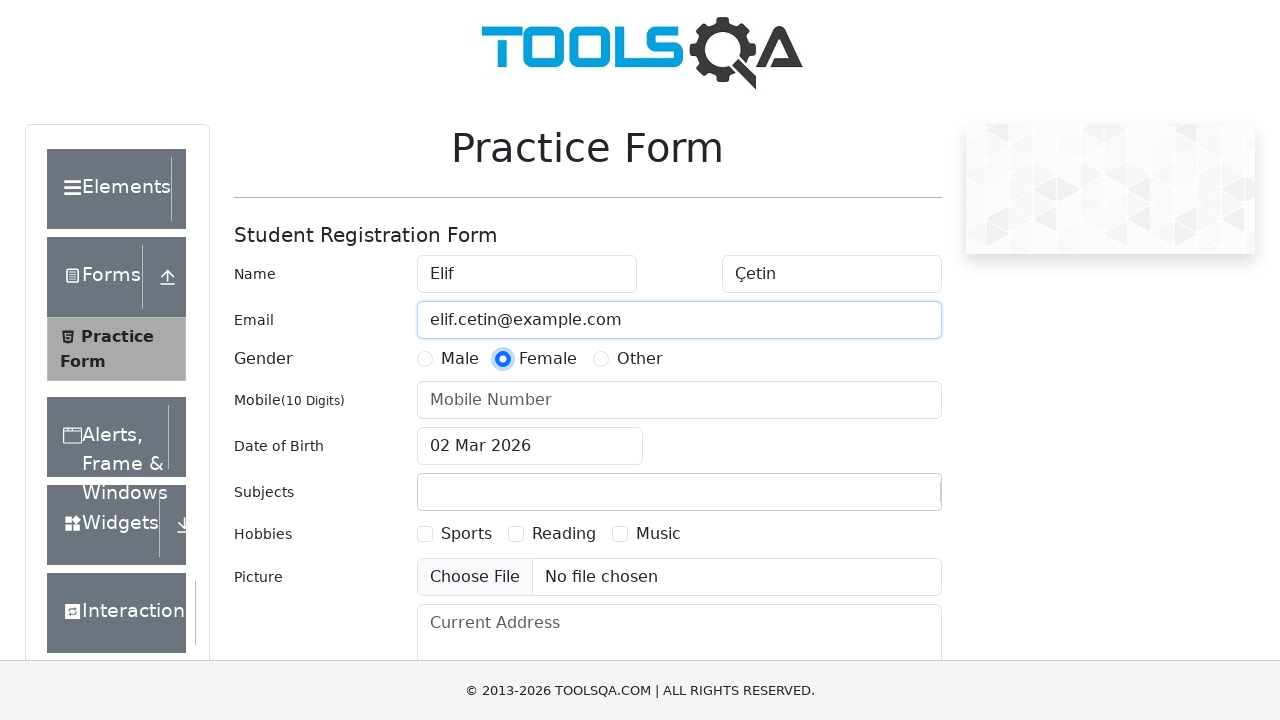

Filled phone number field with '5112223344' on #userNumber
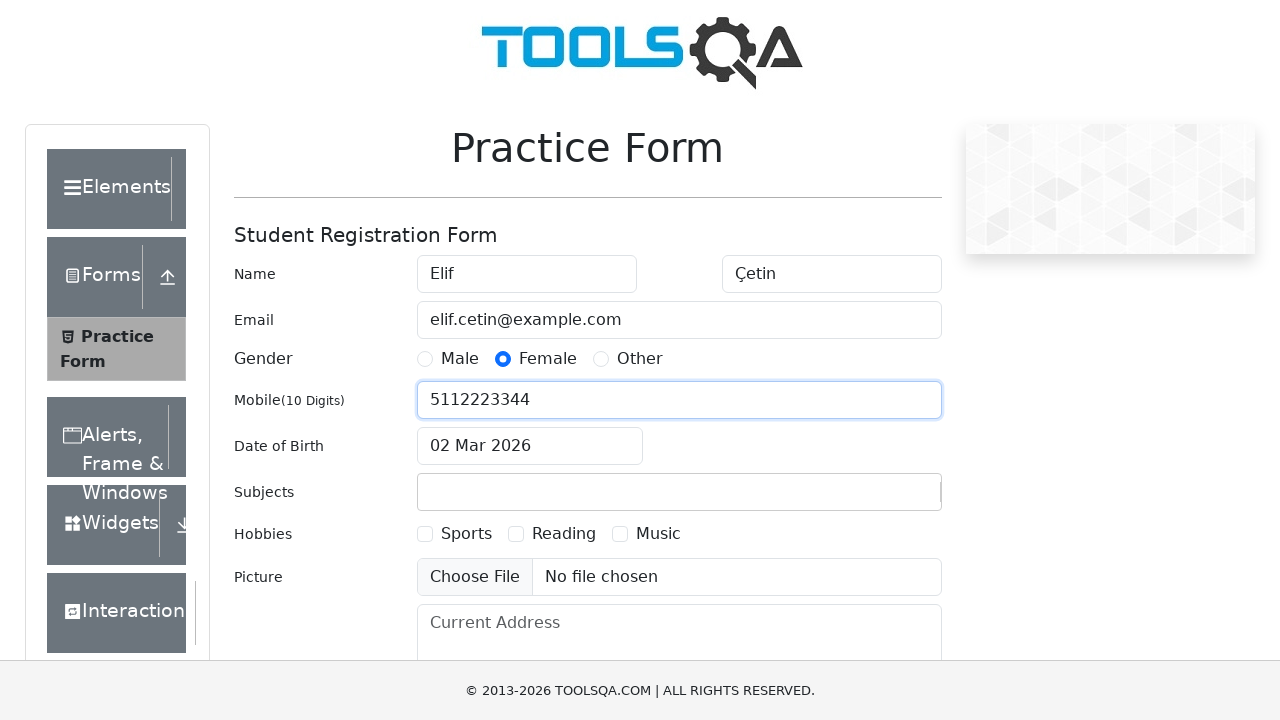

Clicked Submit button to submit the form at (885, 499) on #submit
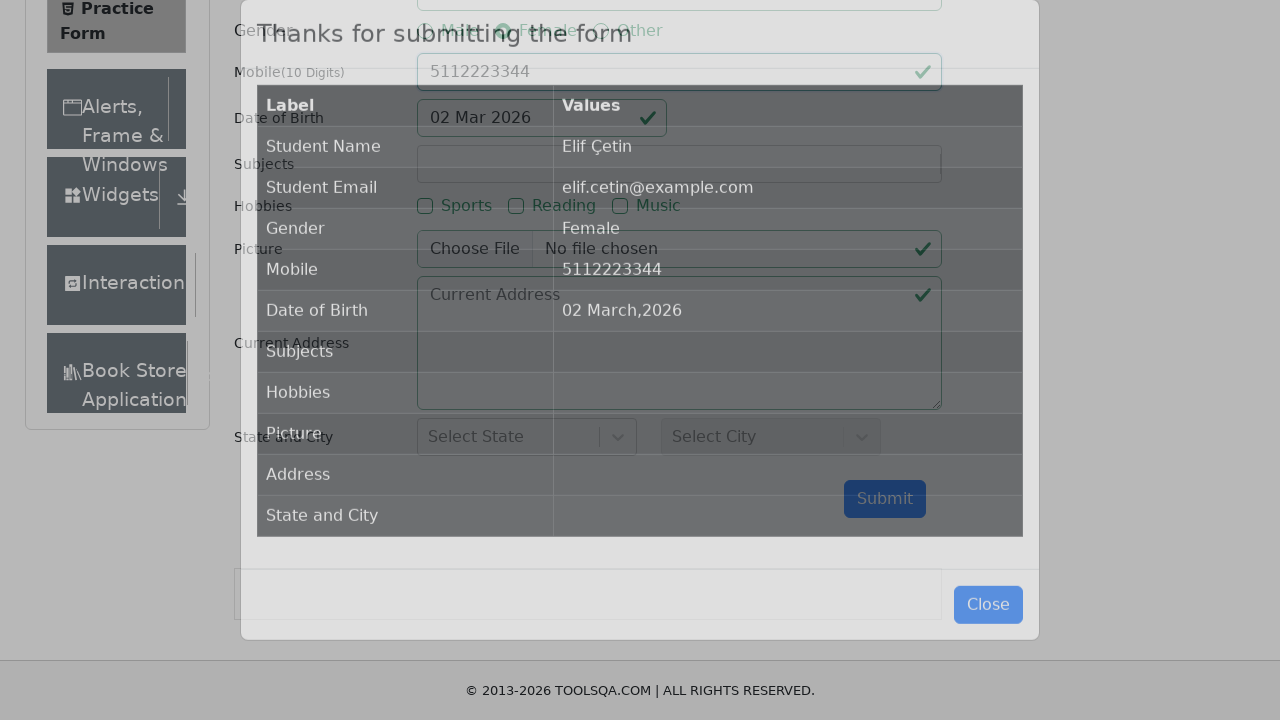

Form submission successful - modal confirmation appeared
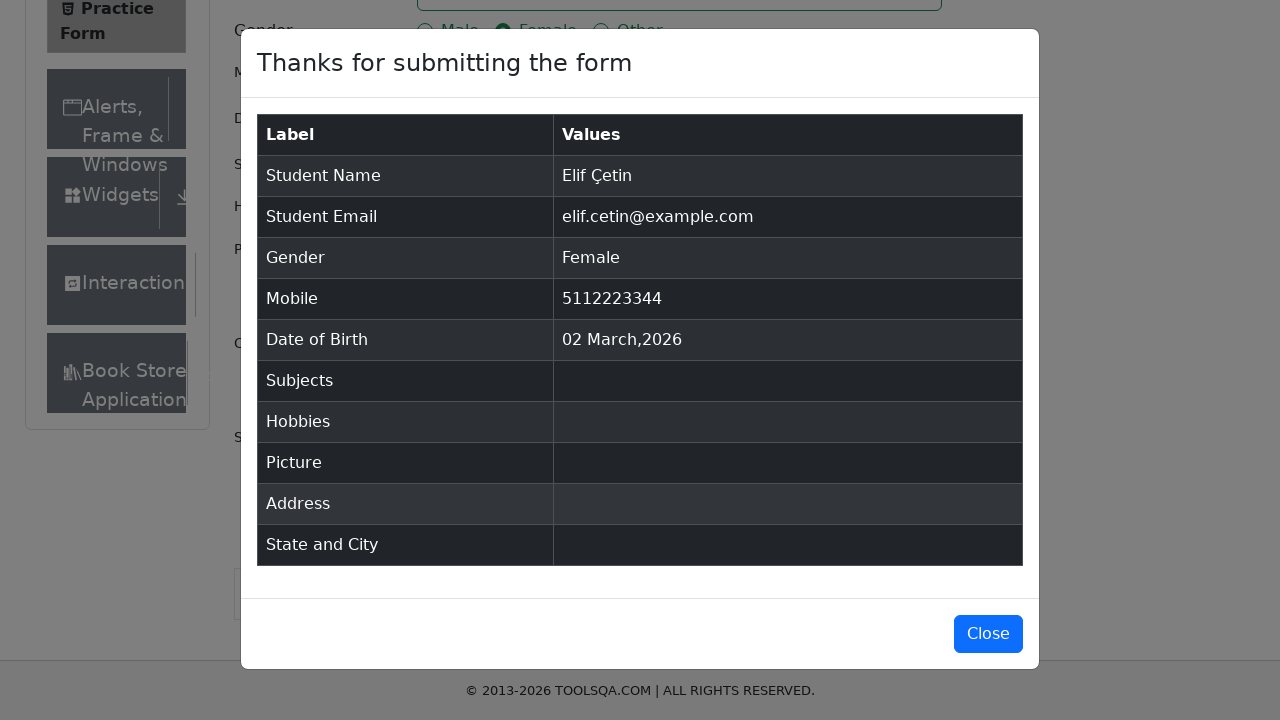

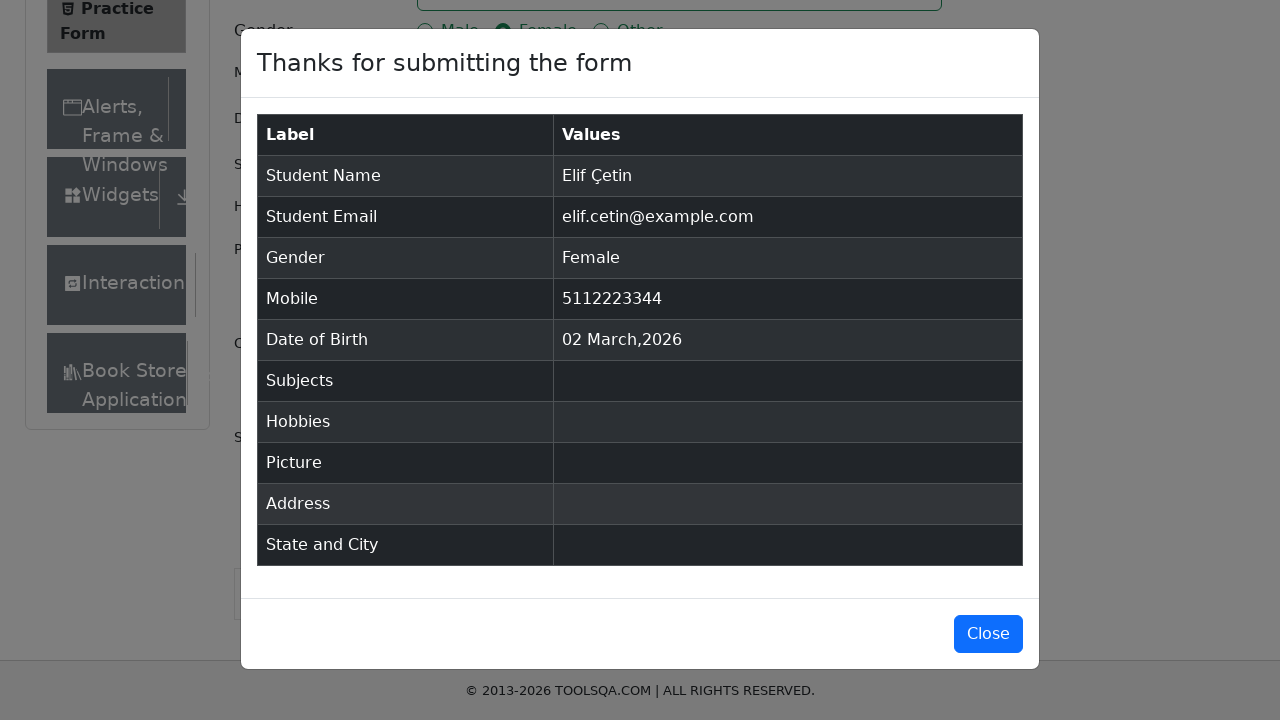